Tests search functionality on Youla.ru classifieds website by entering a search query for "системный блок" (system unit/computer) and clicking the search button to view results.

Starting URL: https://youla.ru/tolyatti

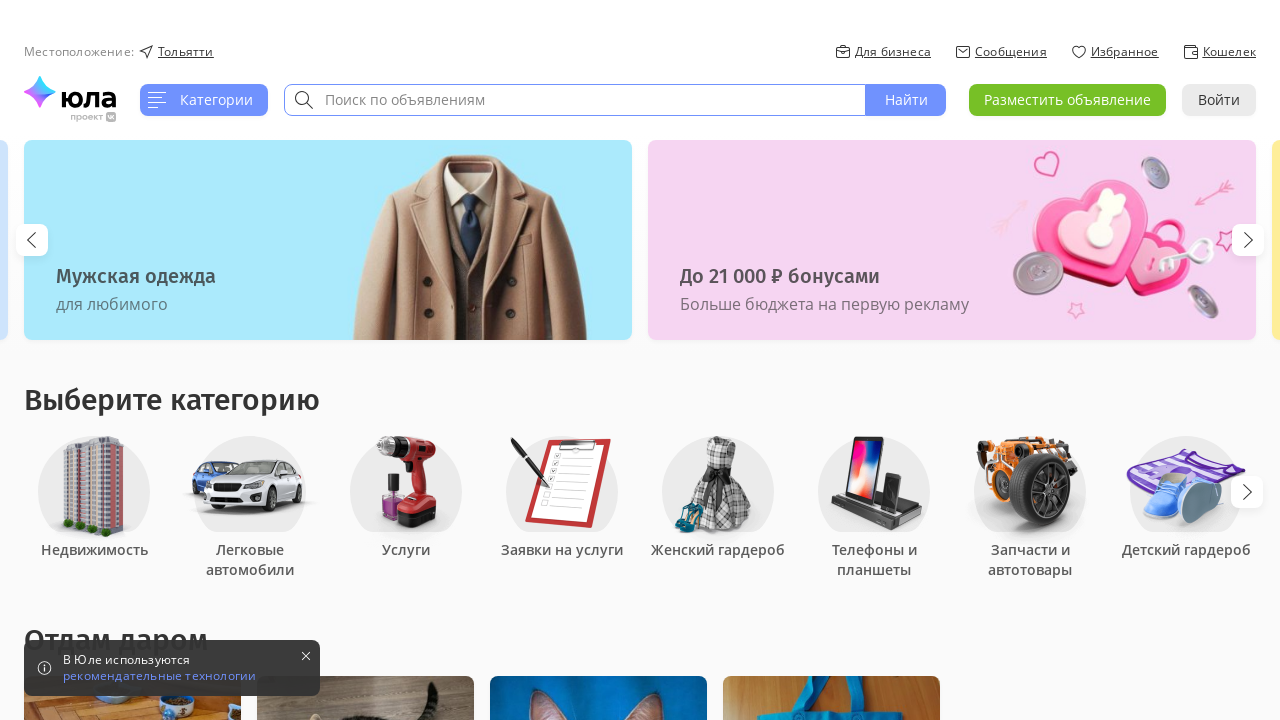

Waited for page to load (networkidle state)
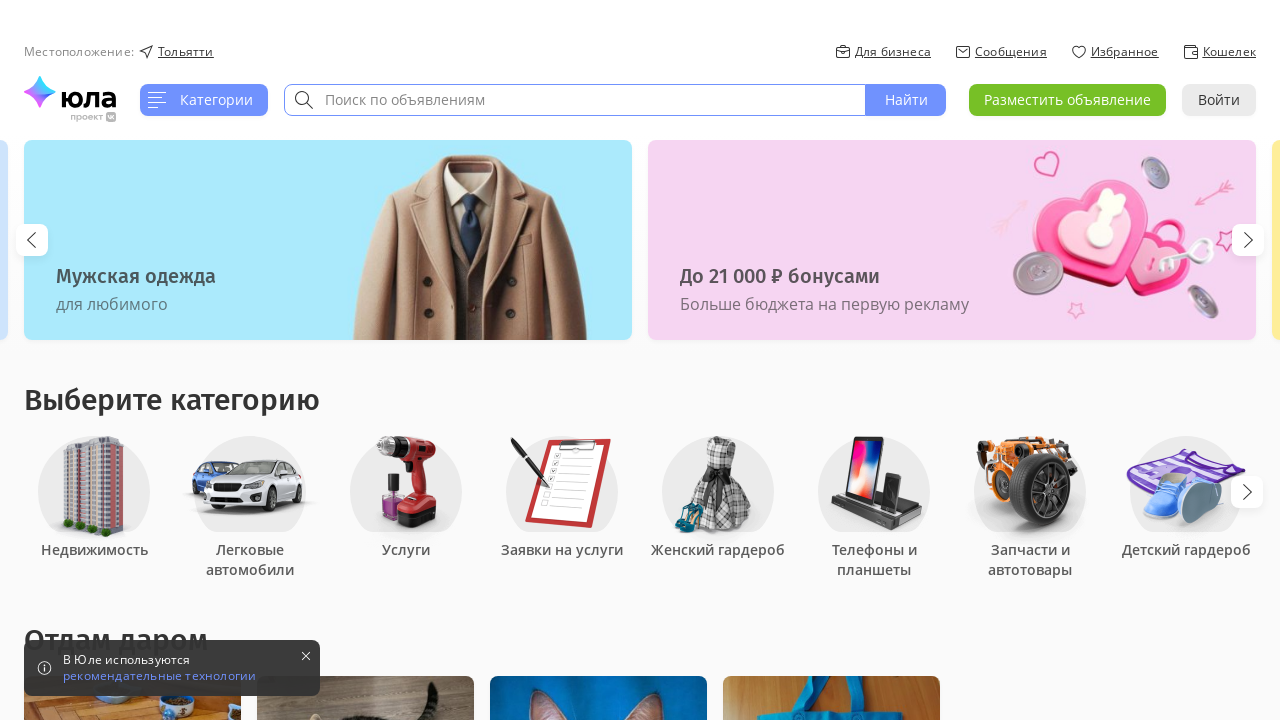

Filled search field with 'системный блок' (system unit) on input[placeholder='Поиск по объявлениям'], input[placeholder='Поиск объявлений']
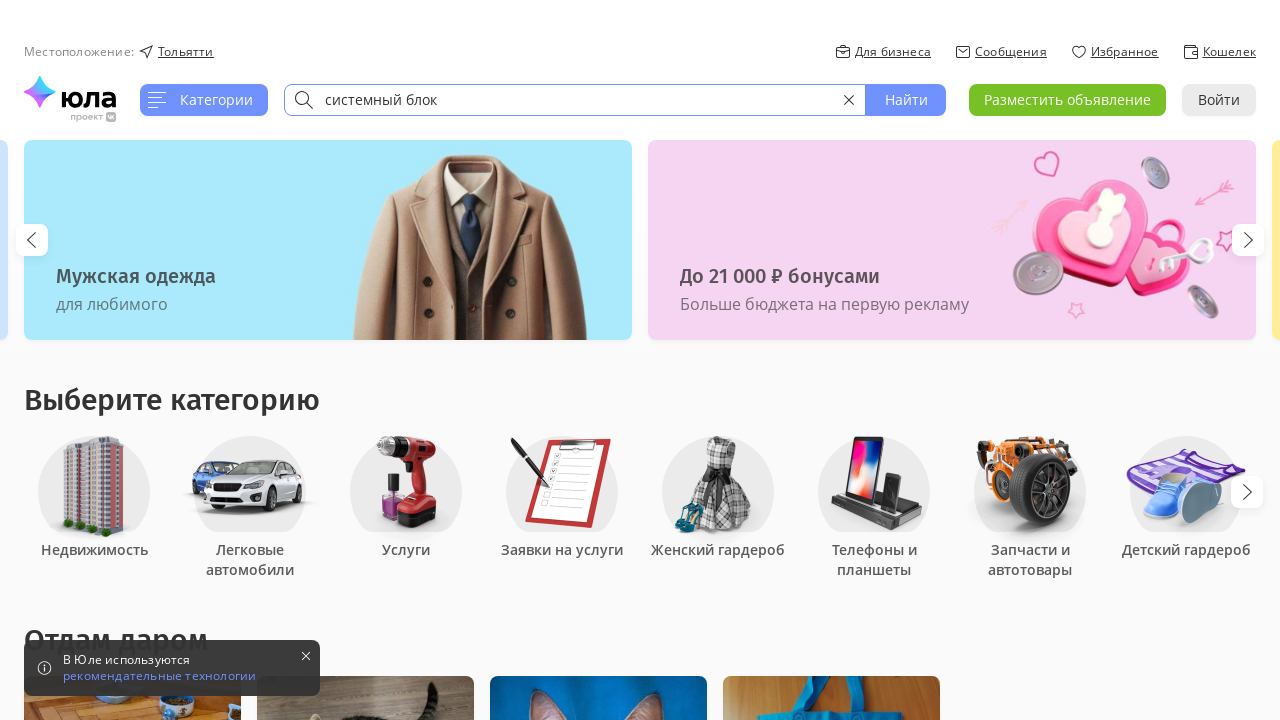

Clicked search button to find listings at (906, 100) on button:has(span:text('Найти'))
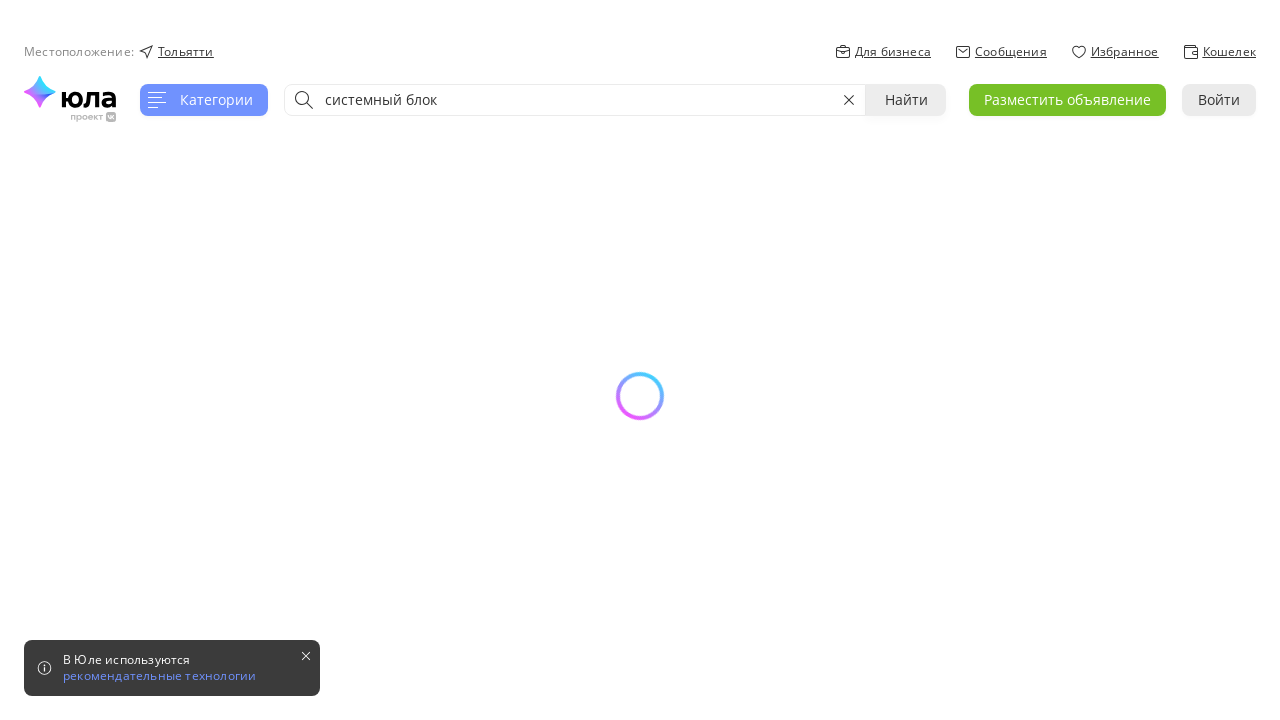

Search results loaded successfully
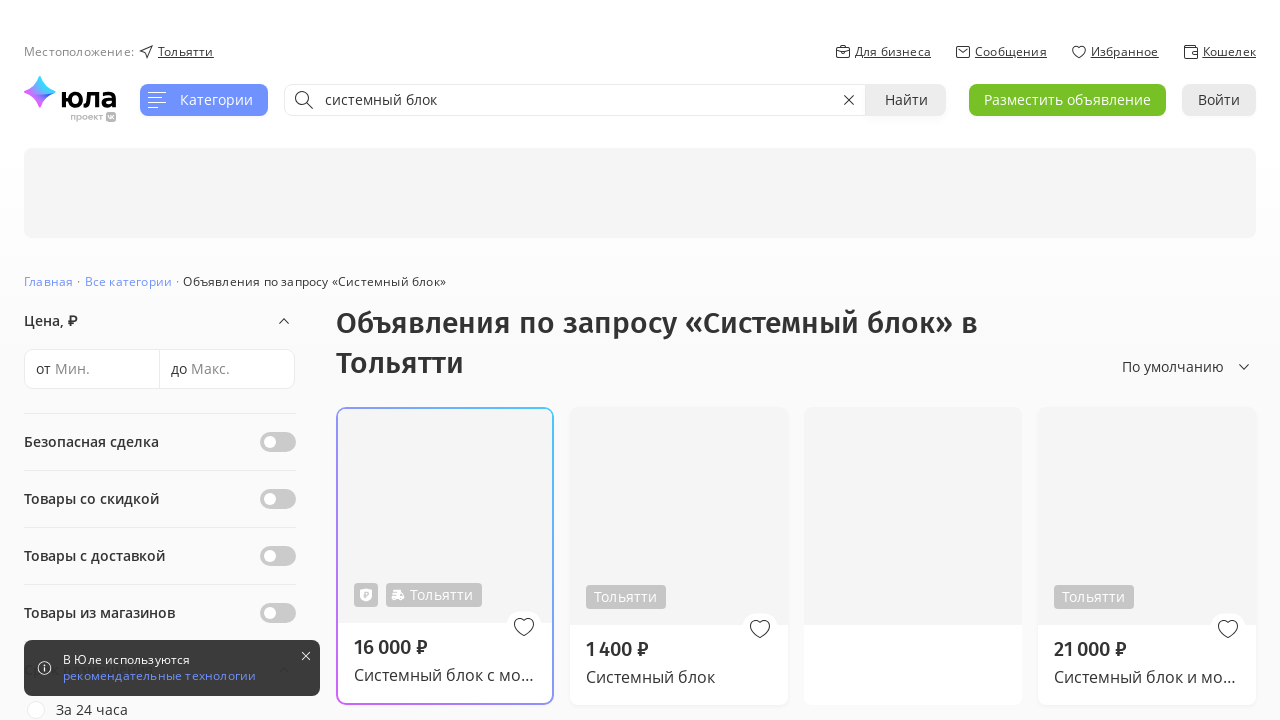

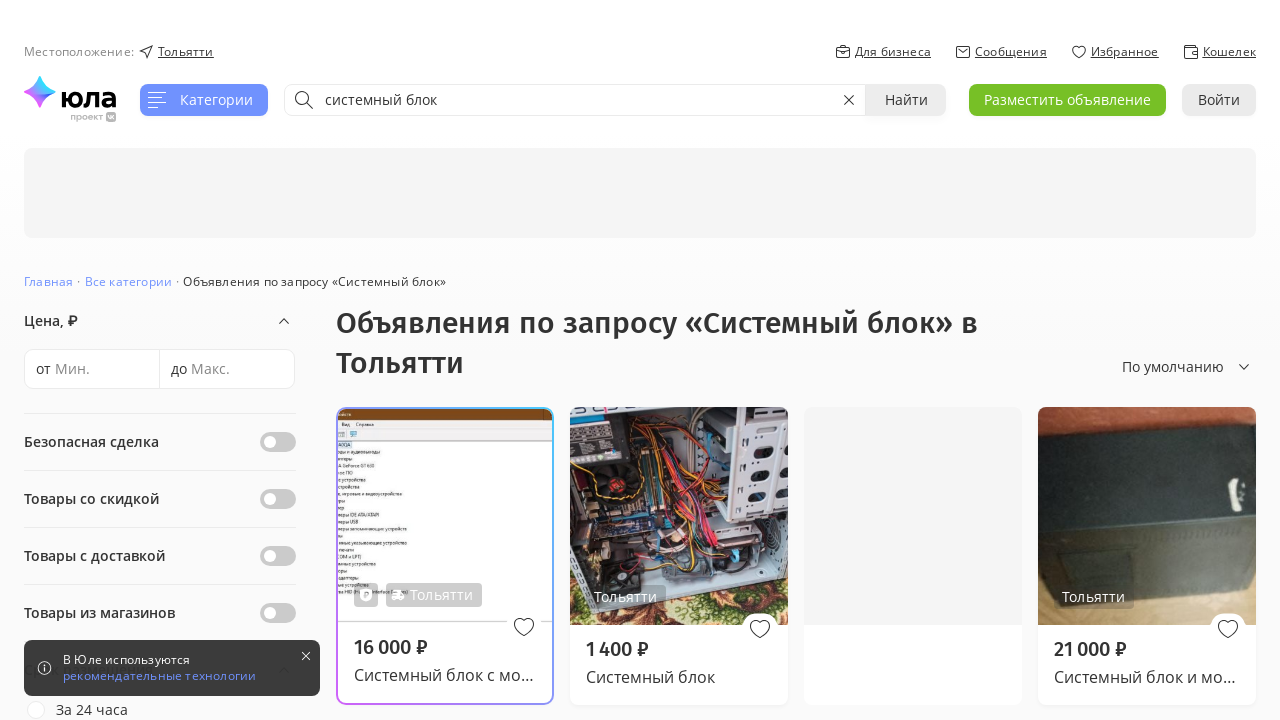